Tests dynamic controls page by clicking Remove button, verifying "It's gone!" message appears, then clicking Add button and verifying "It's back!" message appears

Starting URL: https://the-internet.herokuapp.com/dynamic_controls

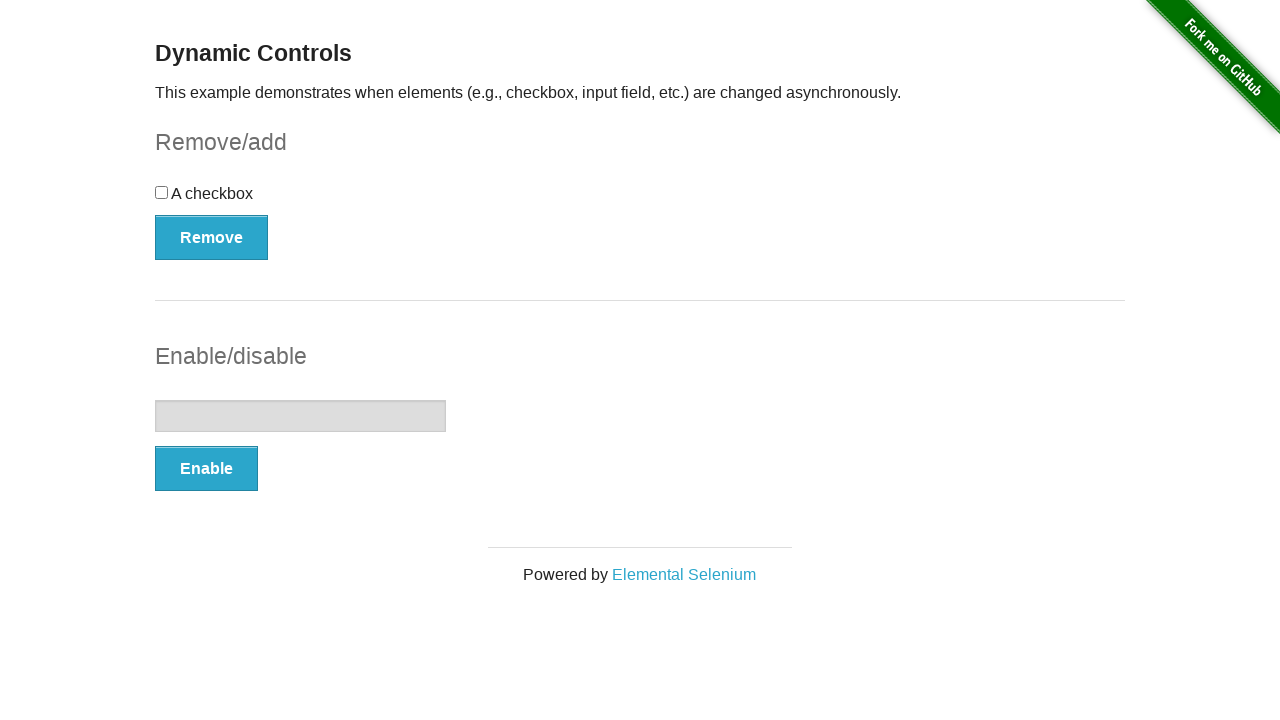

Clicked Remove button at (212, 237) on xpath=//*[text()='Remove']
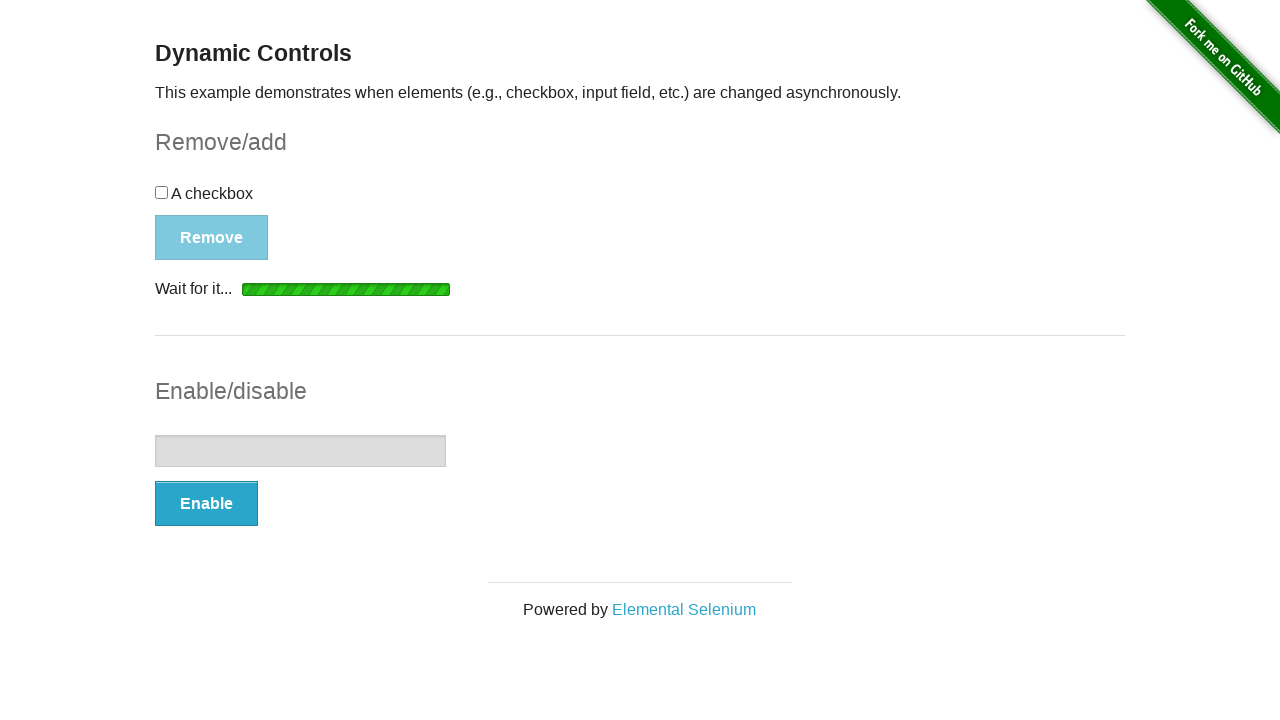

Waited for 'It's gone!' message to appear
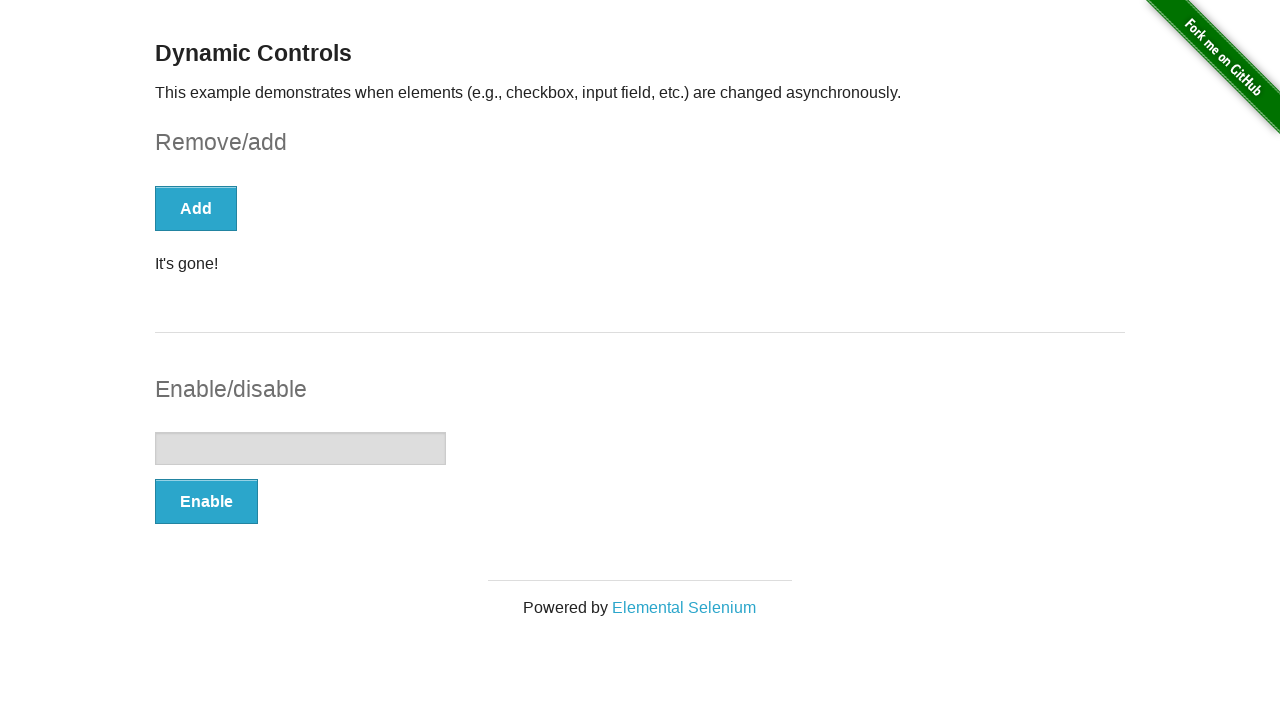

Verified 'It's gone!' message is visible
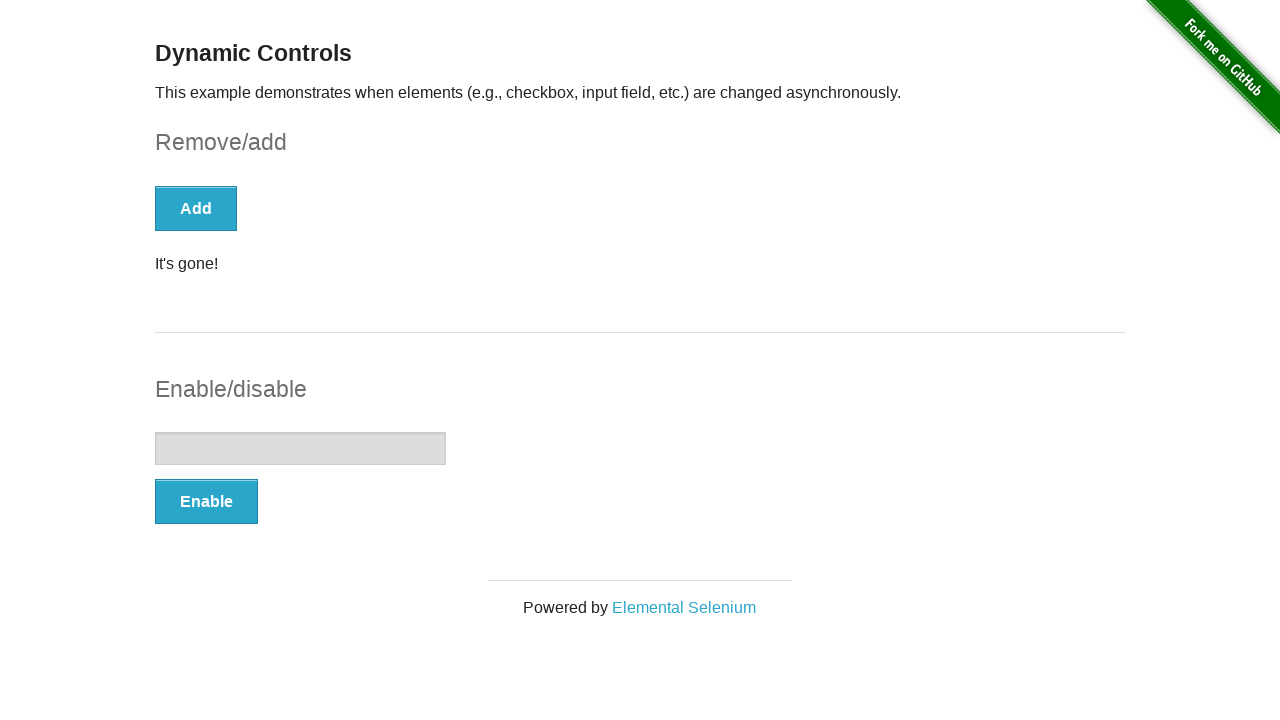

Clicked Add button at (196, 208) on xpath=//*[text()='Add']
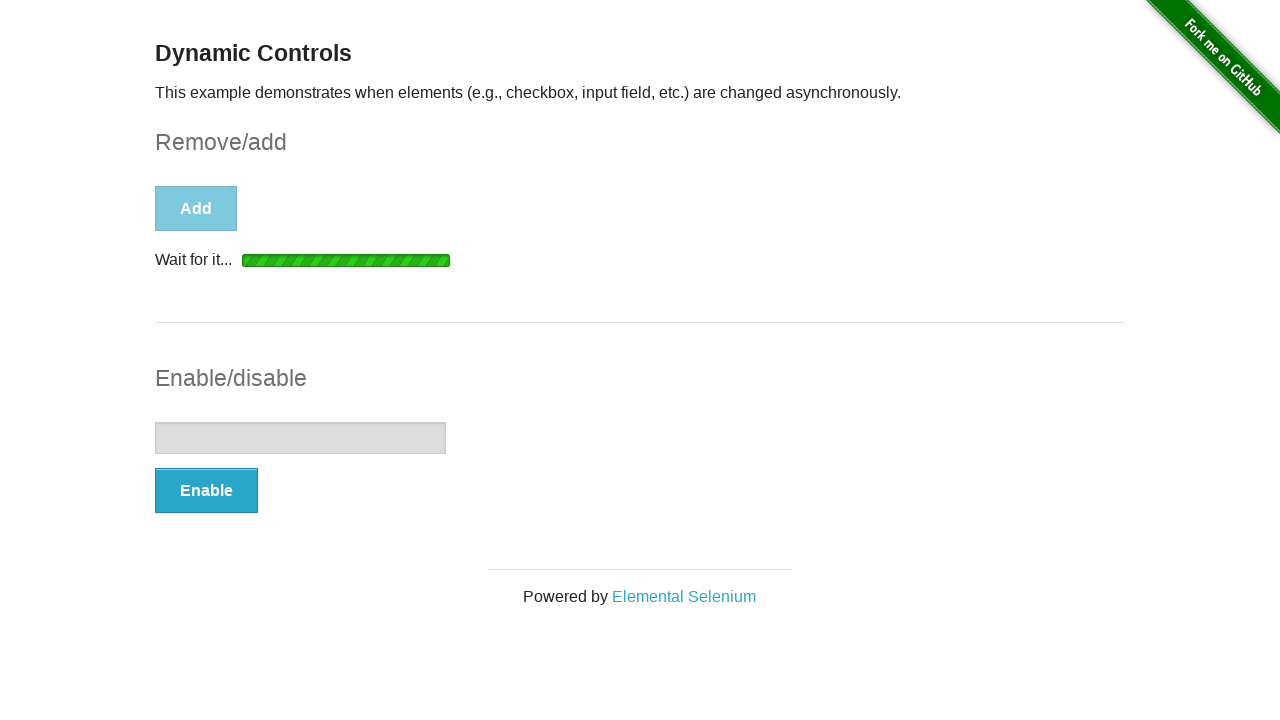

Waited for 'It's back!' message to appear
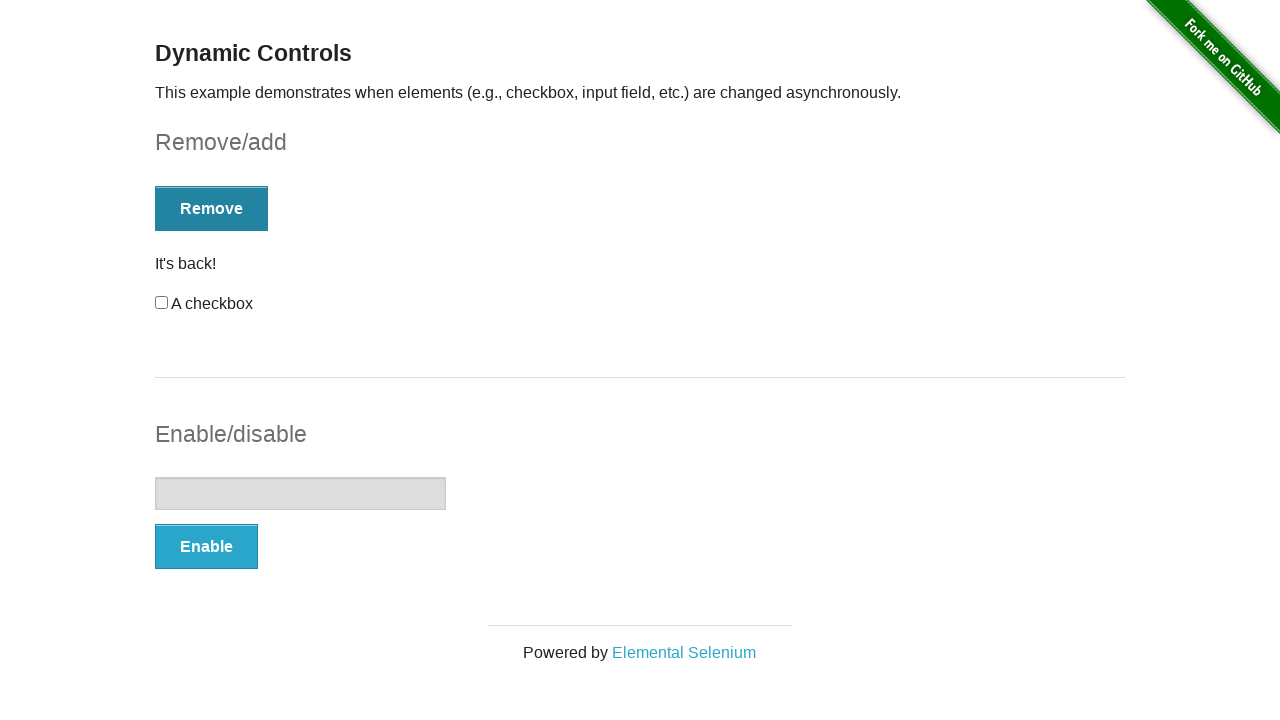

Verified 'It's back!' message is visible
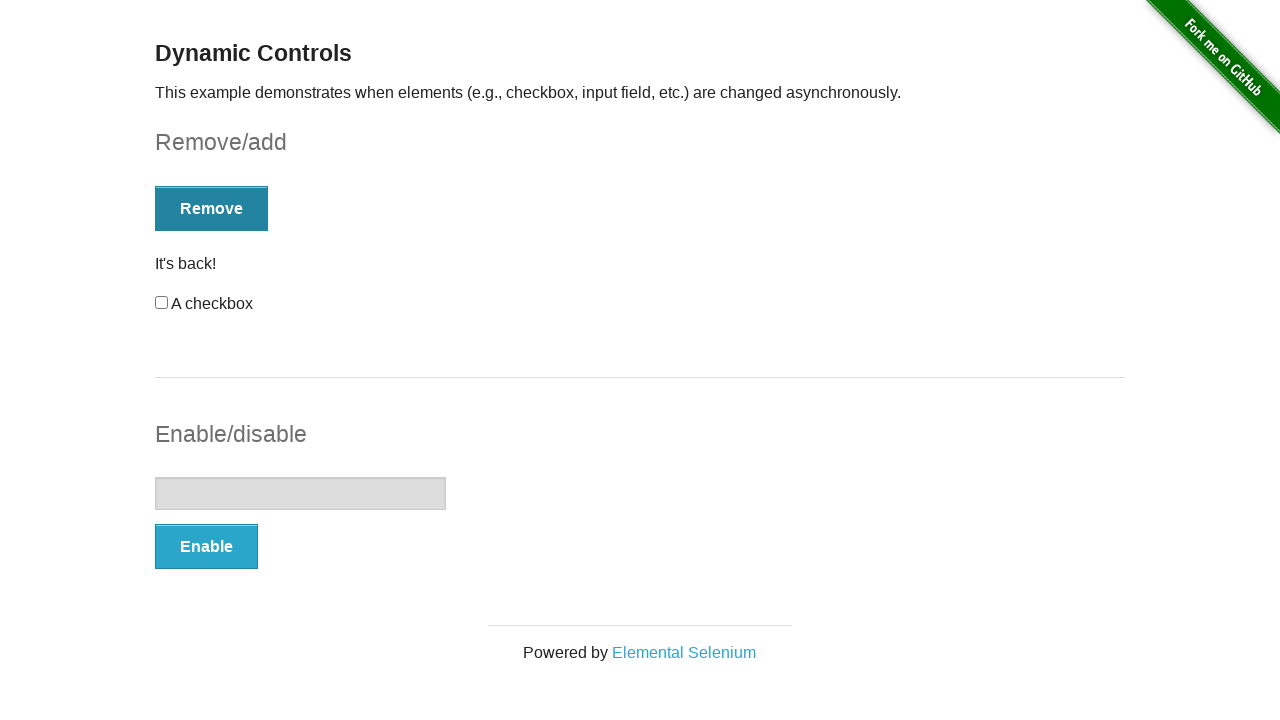

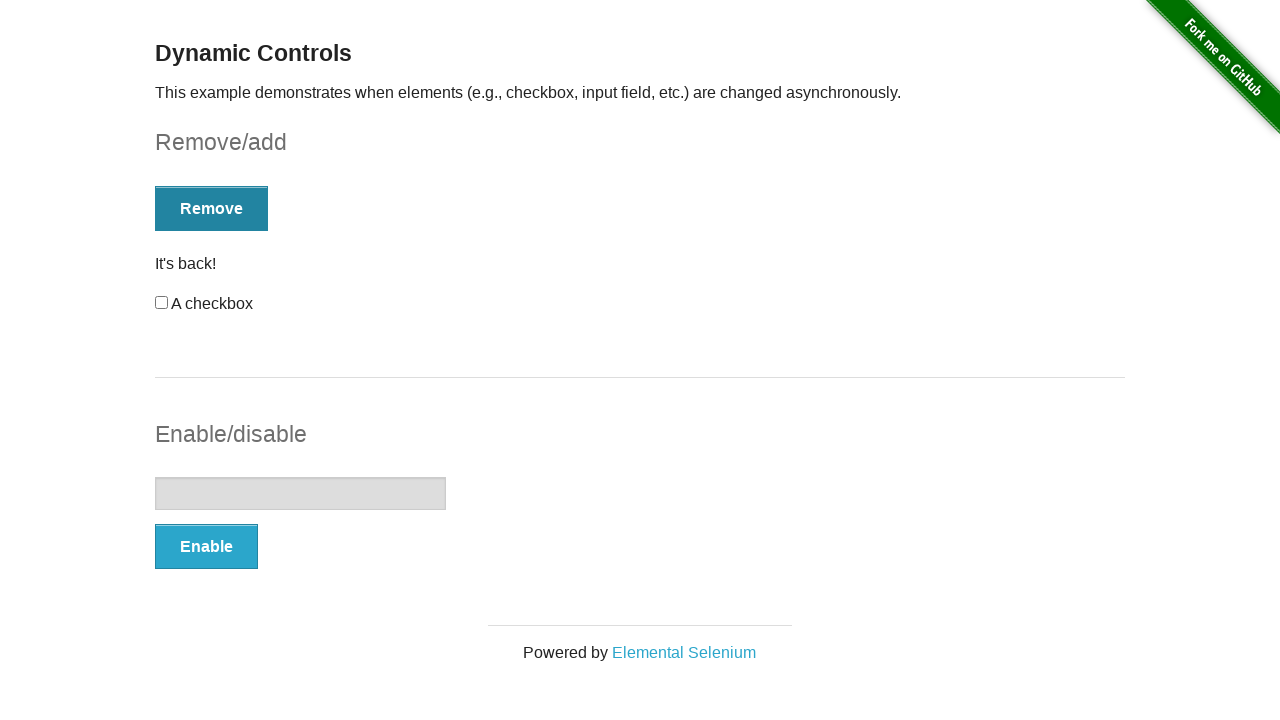